Tests clicking on a dropdown element using mouse actions on the letcode test page

Starting URL: https://letcode.in/test

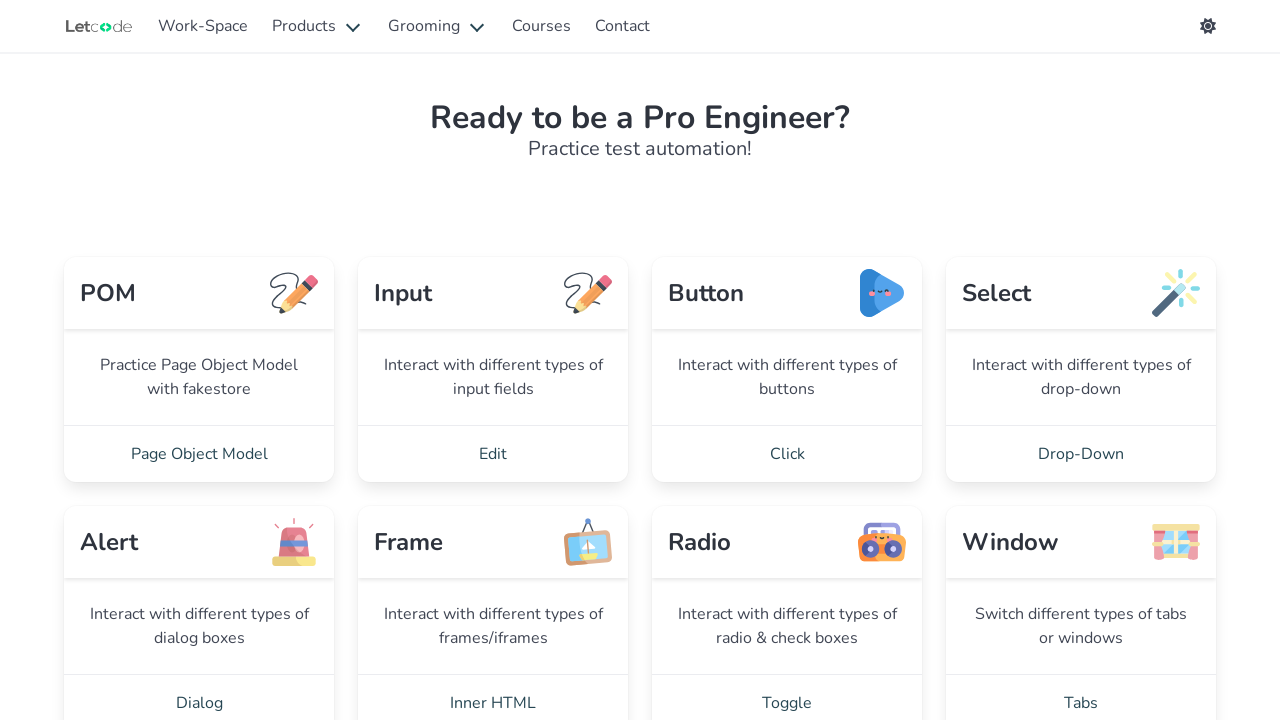

Clicked on the Drop-Down link at (1081, 454) on a:has-text('Drop-Down')
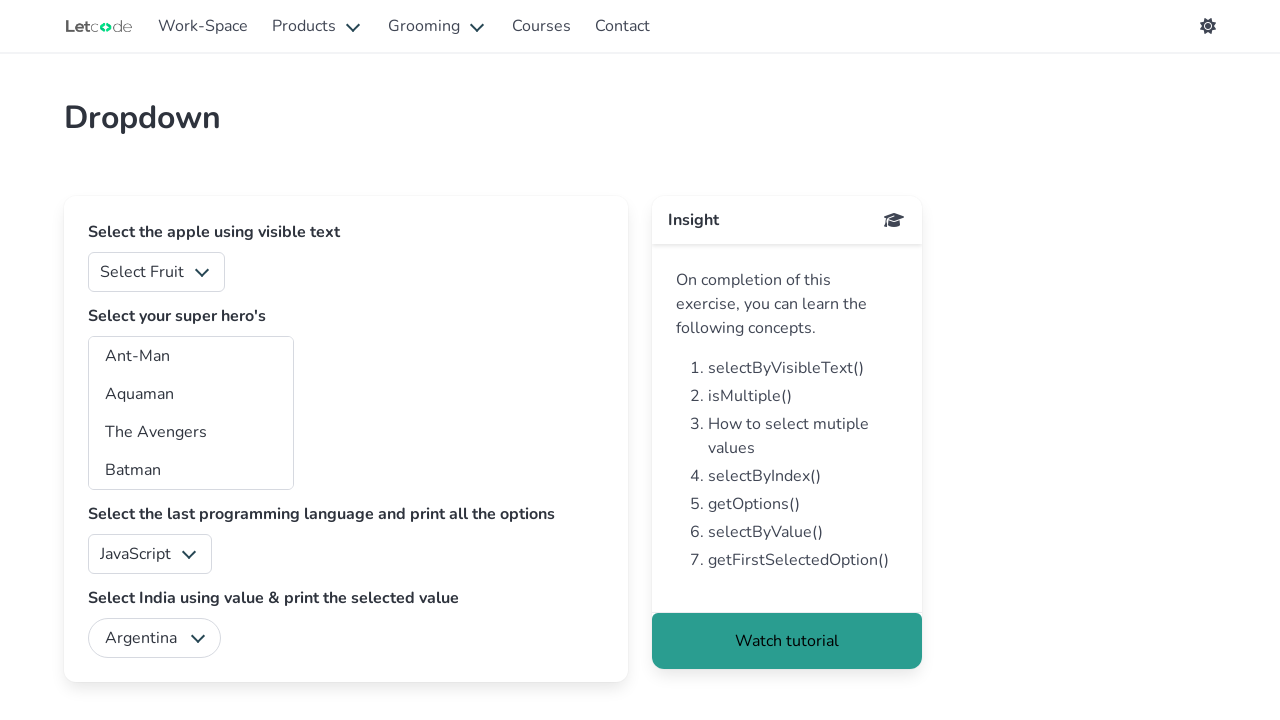

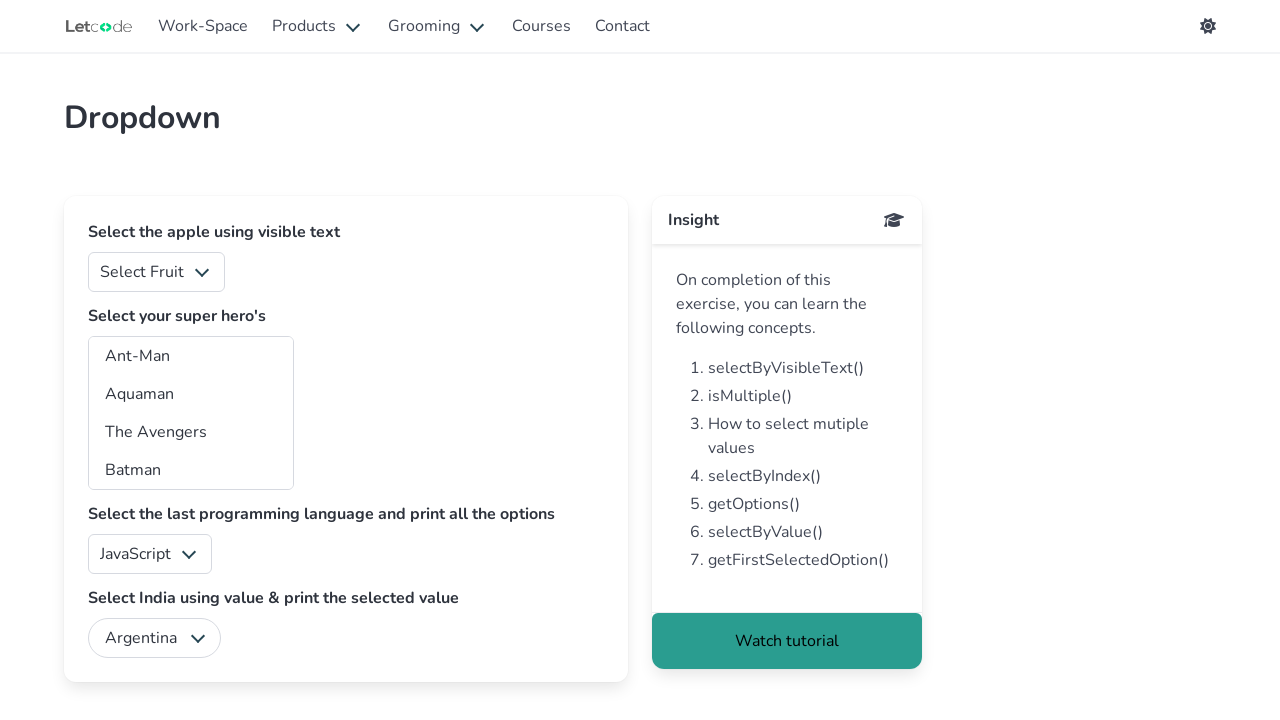